Tests JavaScript confirmation alert by clicking the confirm button, accepting the alert, and verifying the result text is displayed

Starting URL: http://practice.cydeo.com/javascript_alerts

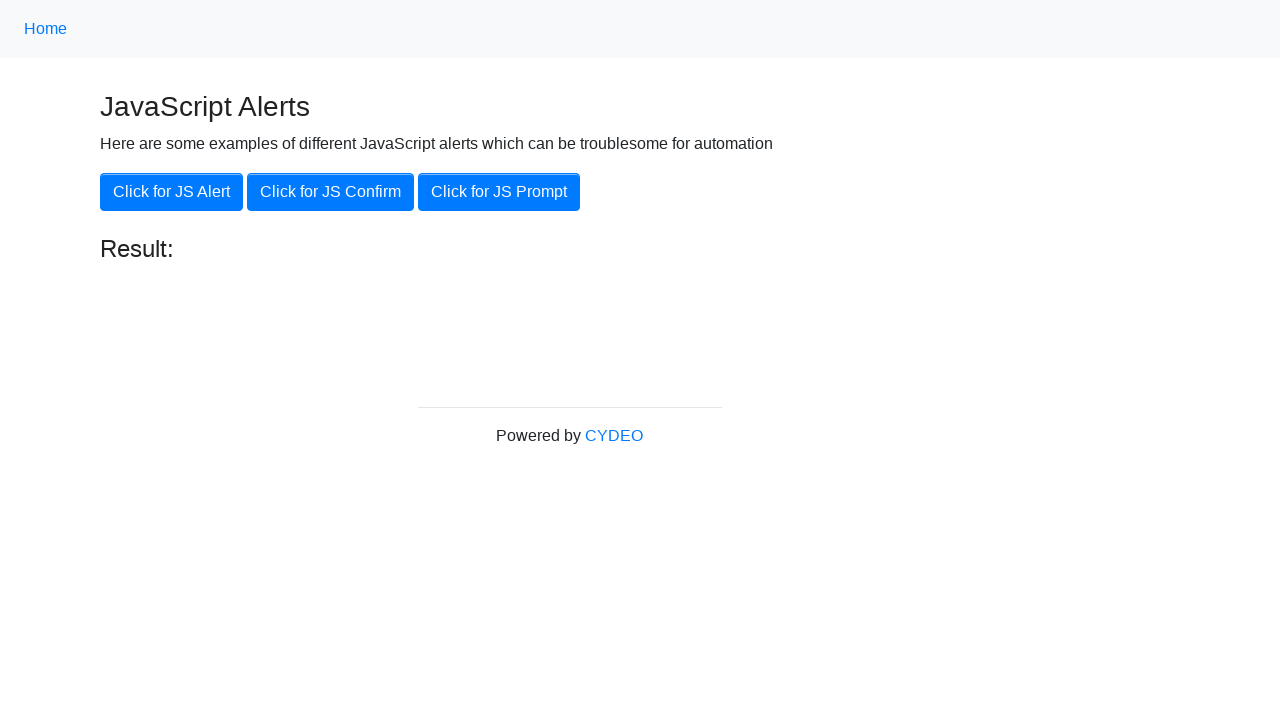

Clicked the 'Click for JS Confirm' button at (330, 192) on xpath=//button[.='Click for JS Confirm']
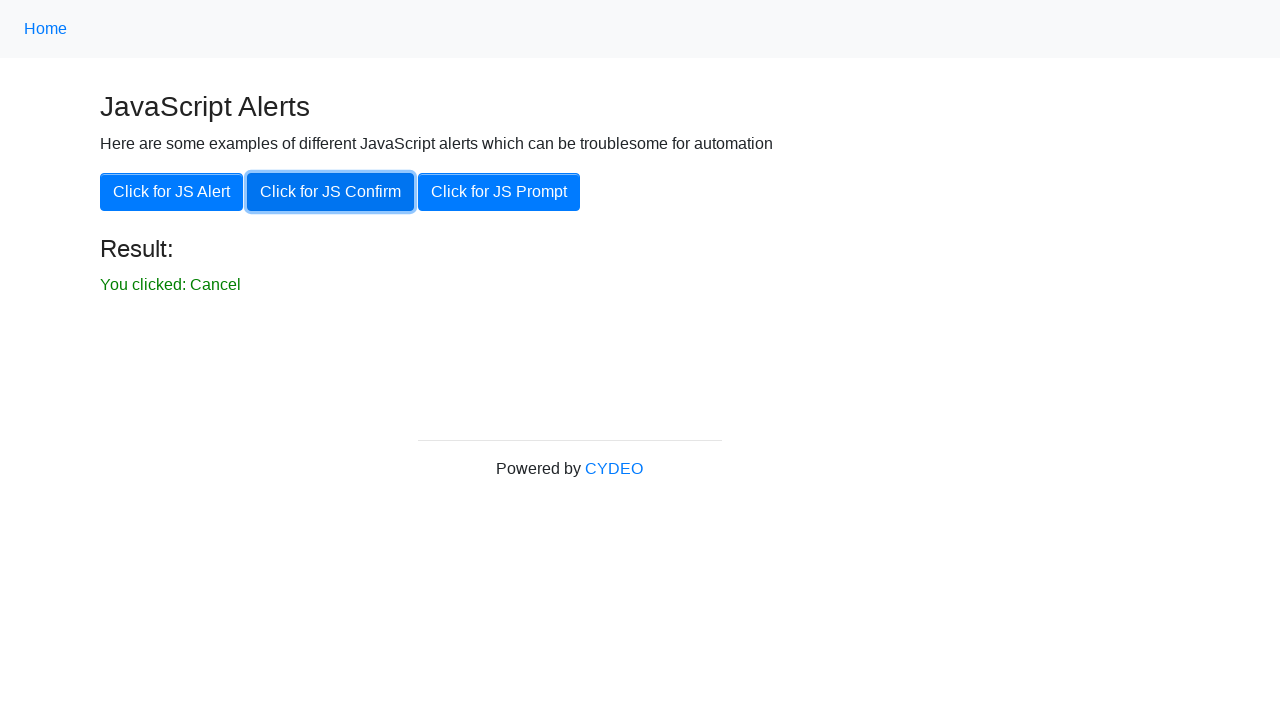

Set up dialog handler to accept confirmation alerts
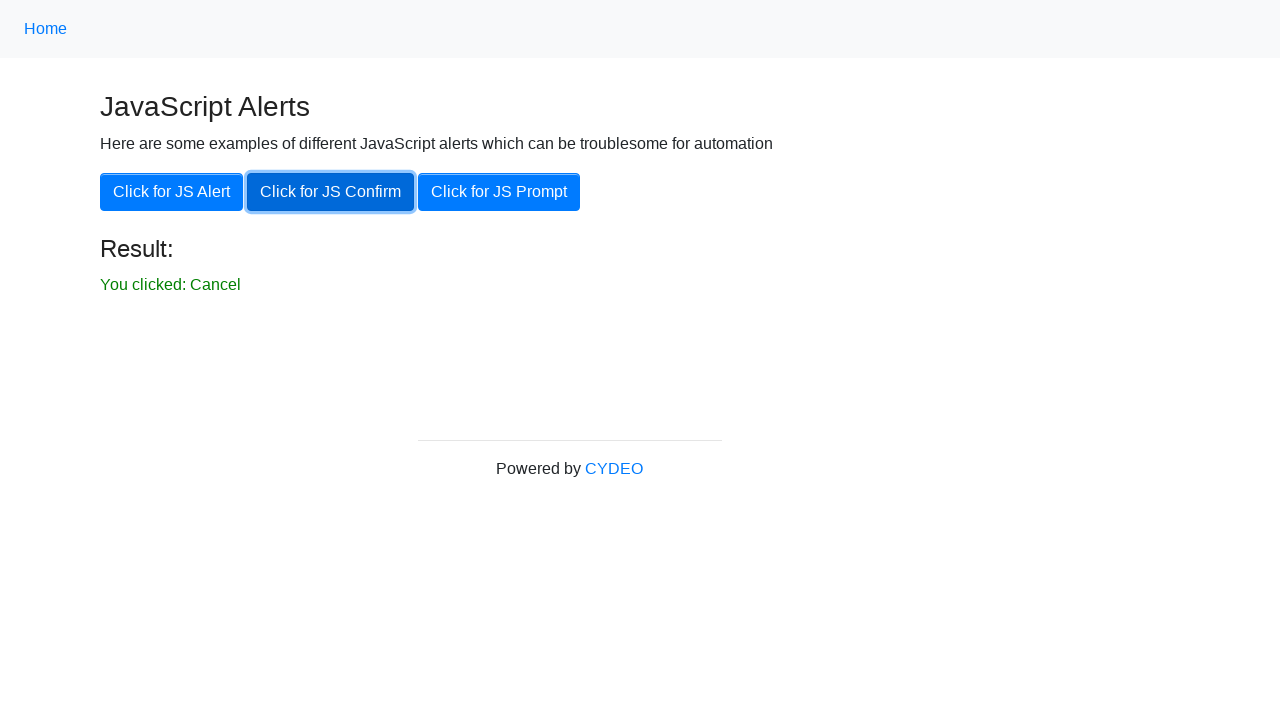

Clicked the 'Click for JS Confirm' button and accepted the confirmation alert at (330, 192) on xpath=//button[.='Click for JS Confirm']
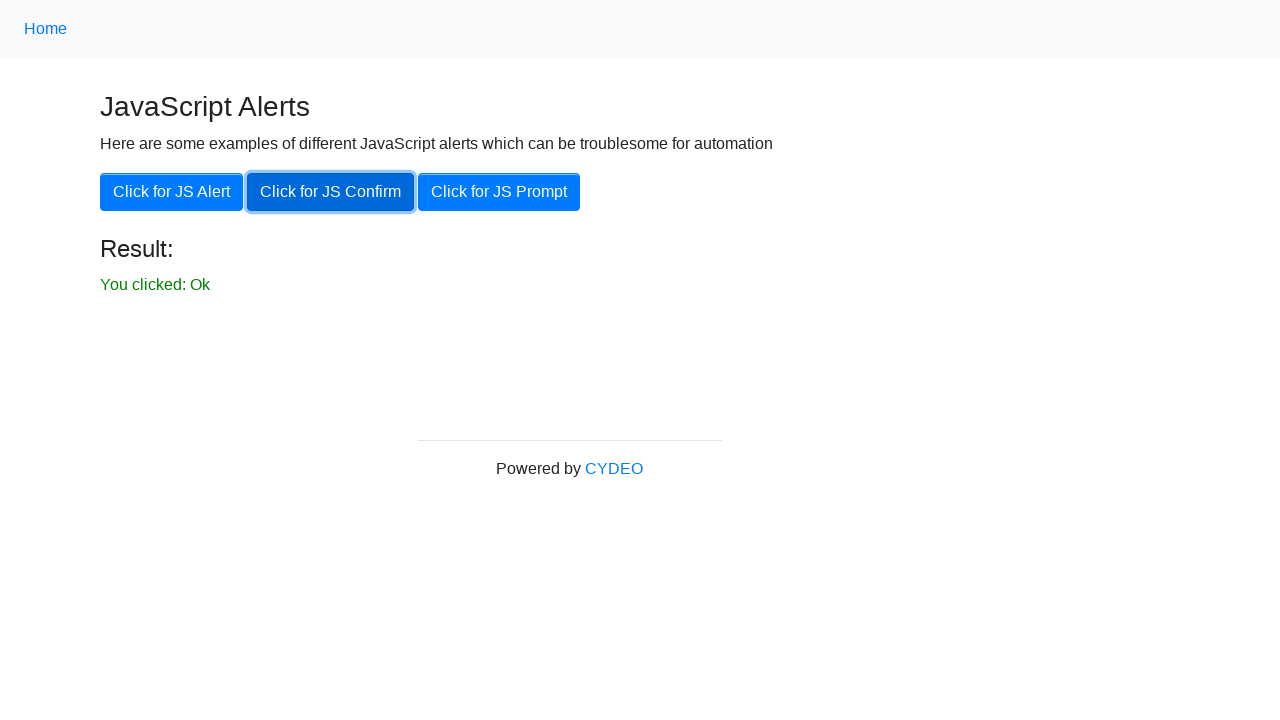

Verified that result text is displayed
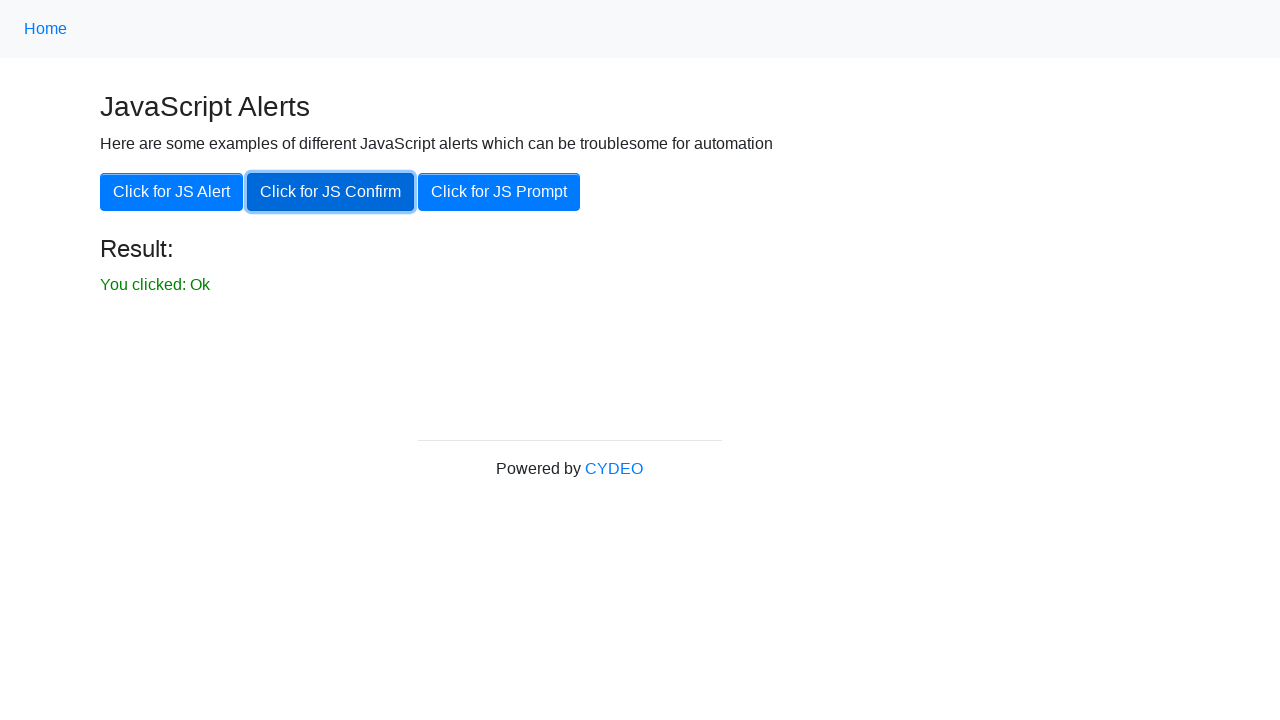

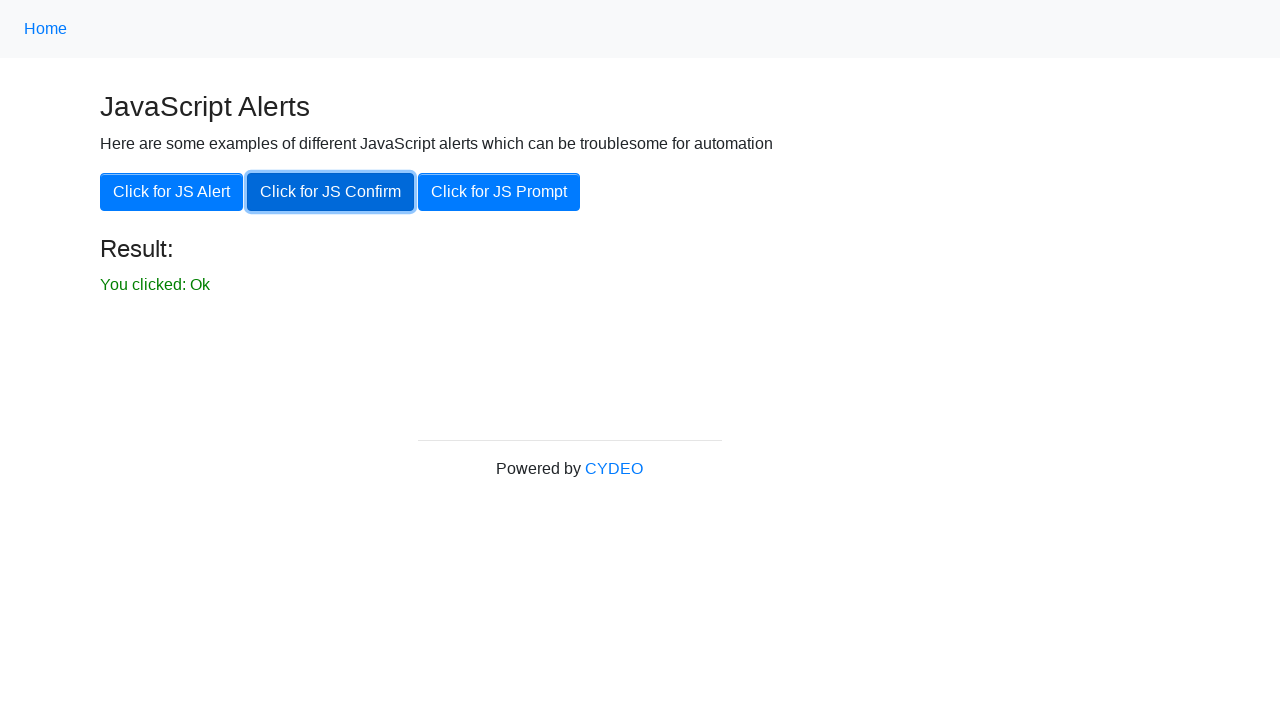